Tests browser alert handling by clicking the alert button and validating the alert message text.

Starting URL: https://rahulshettyacademy.com/AutomationPractice/

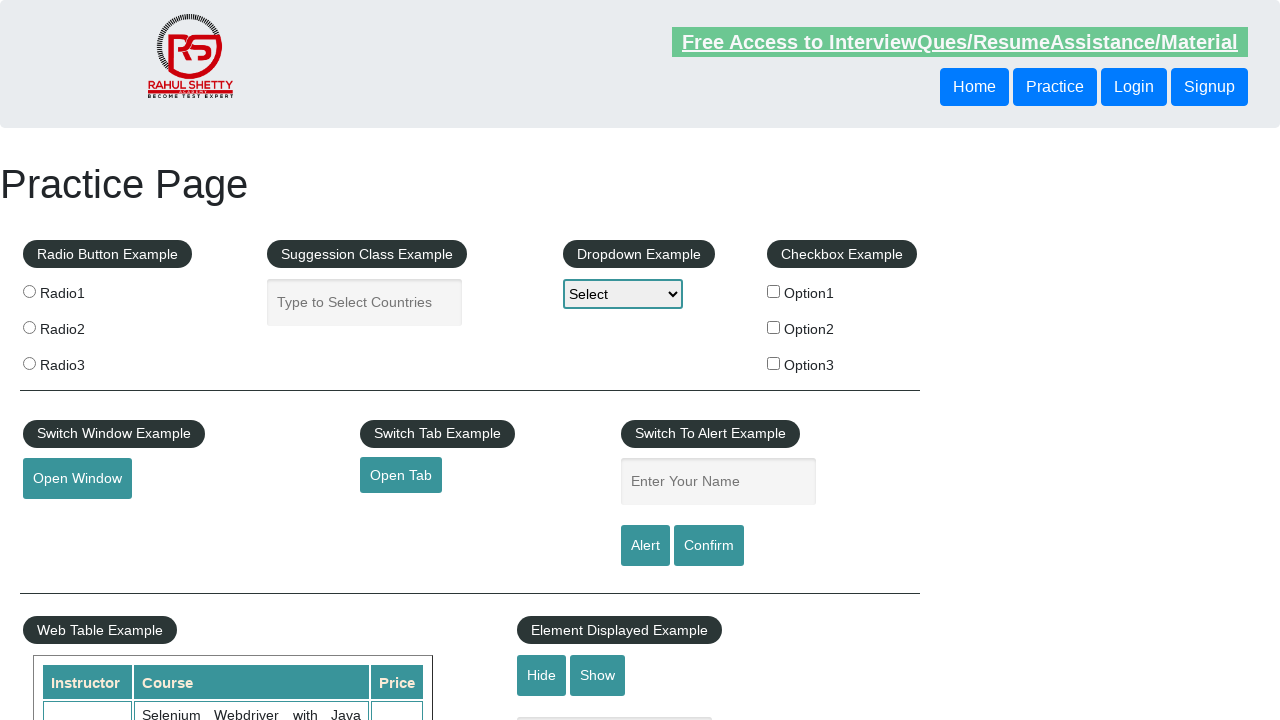

Set up dialog handler to capture alert messages
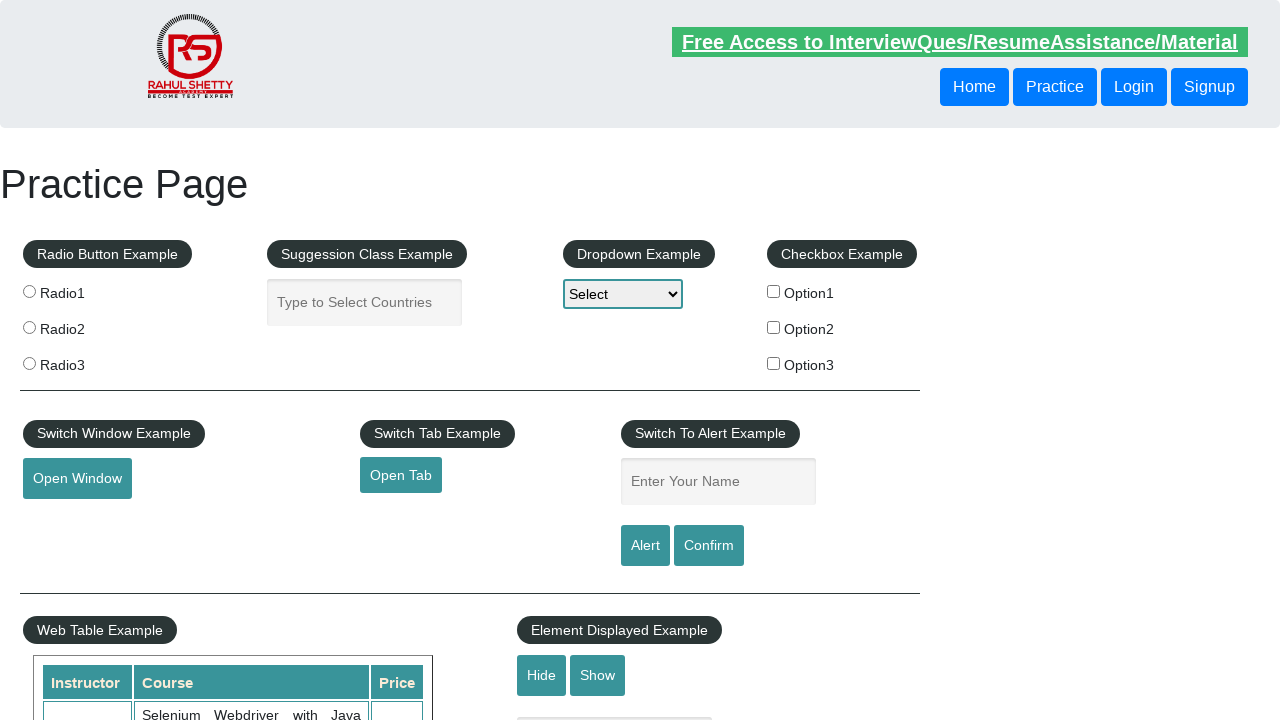

Clicked alert button to trigger alert dialog at (645, 546) on #alertbtn
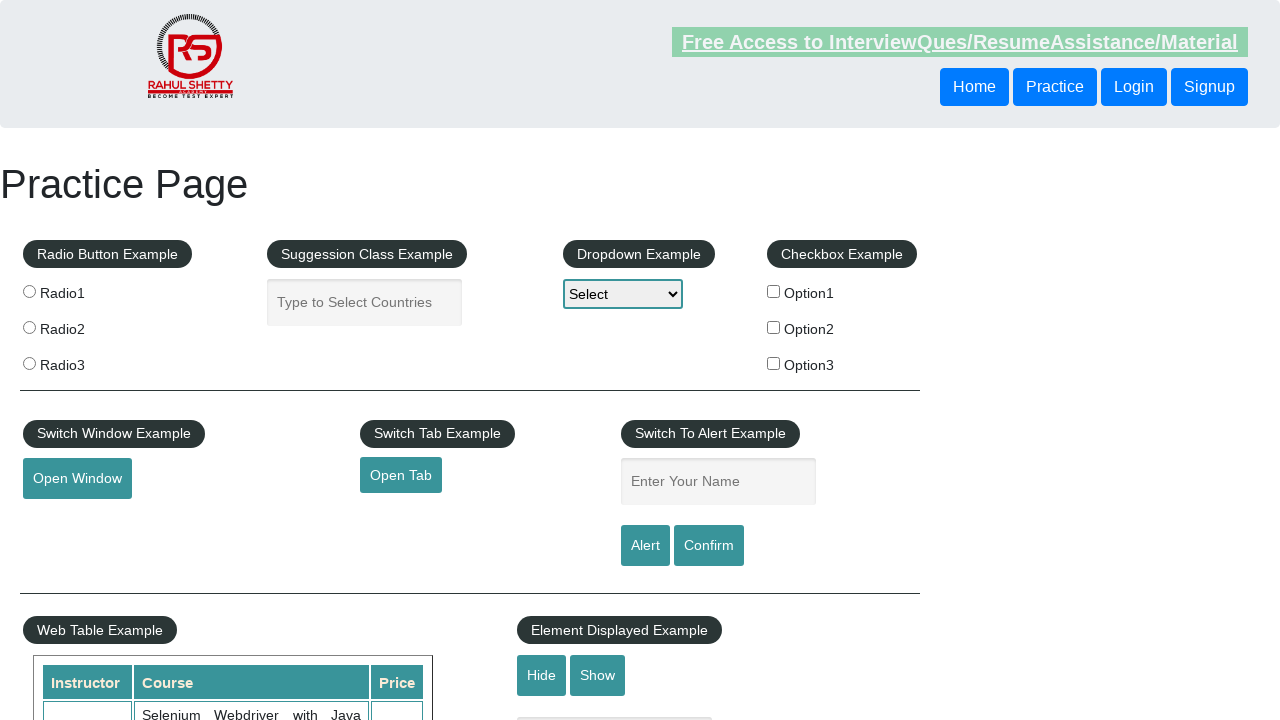

Waited for alert dialog to be processed
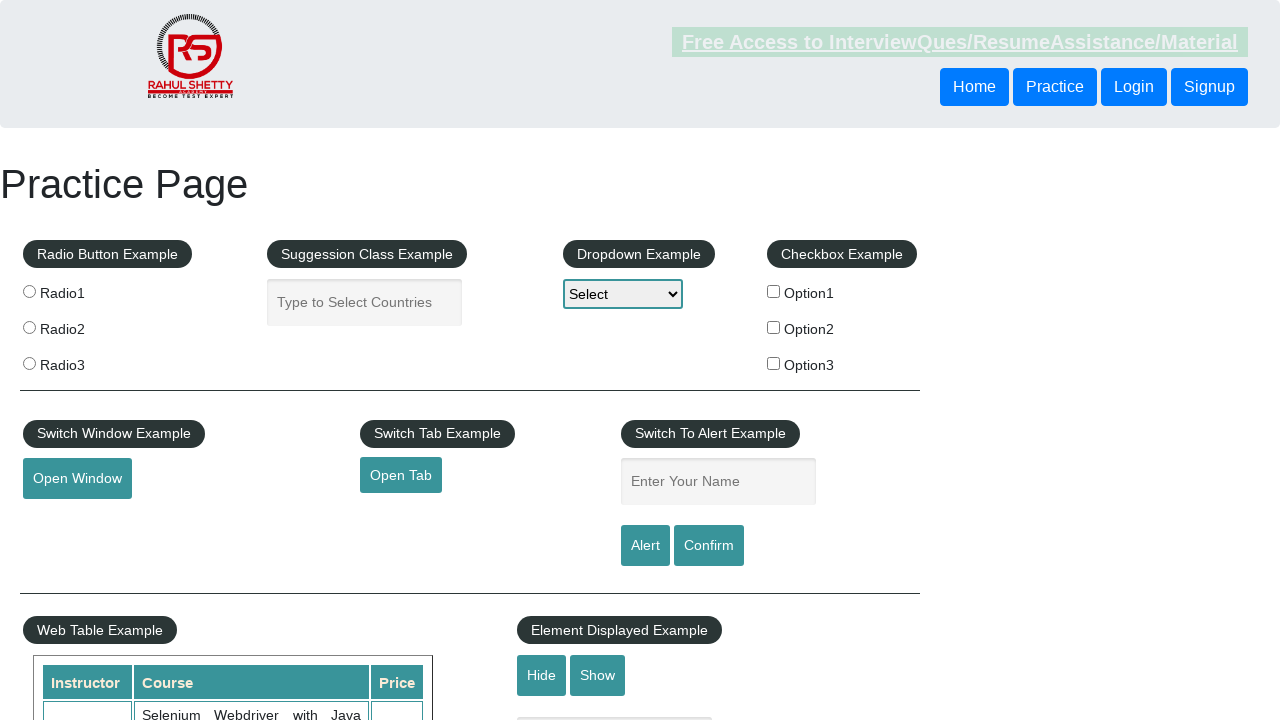

Verified alert message text matches expected value
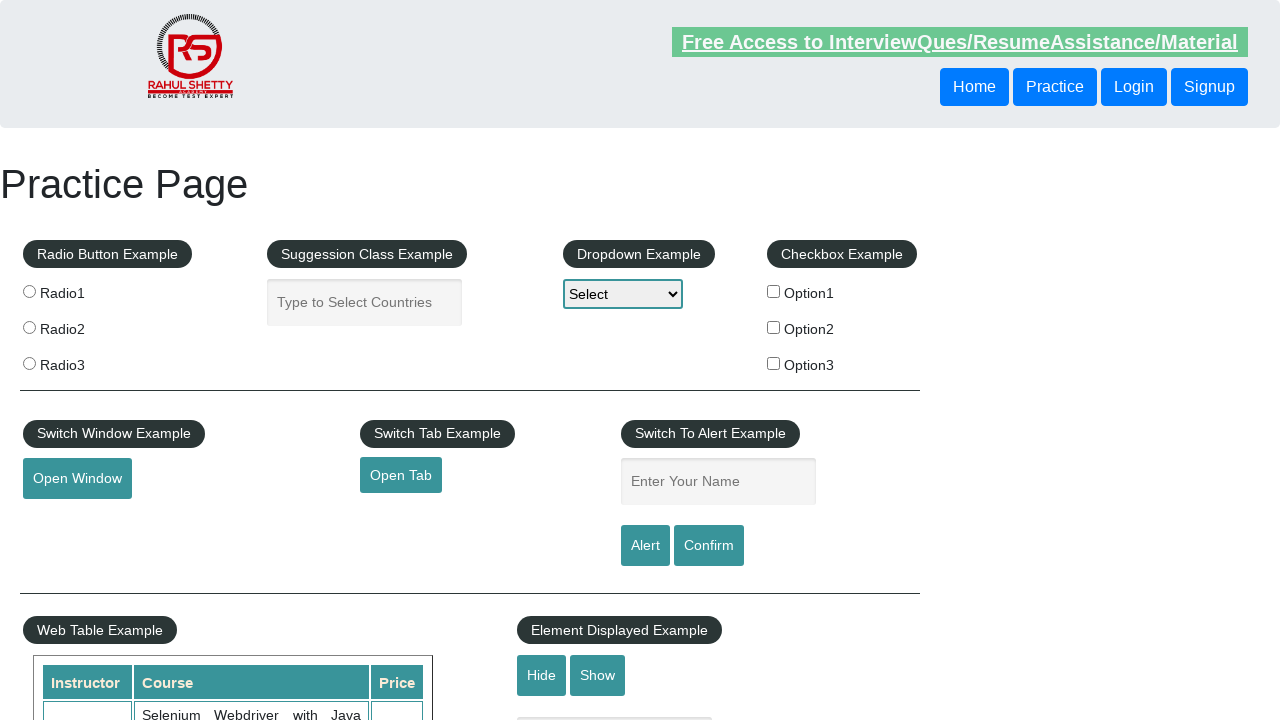

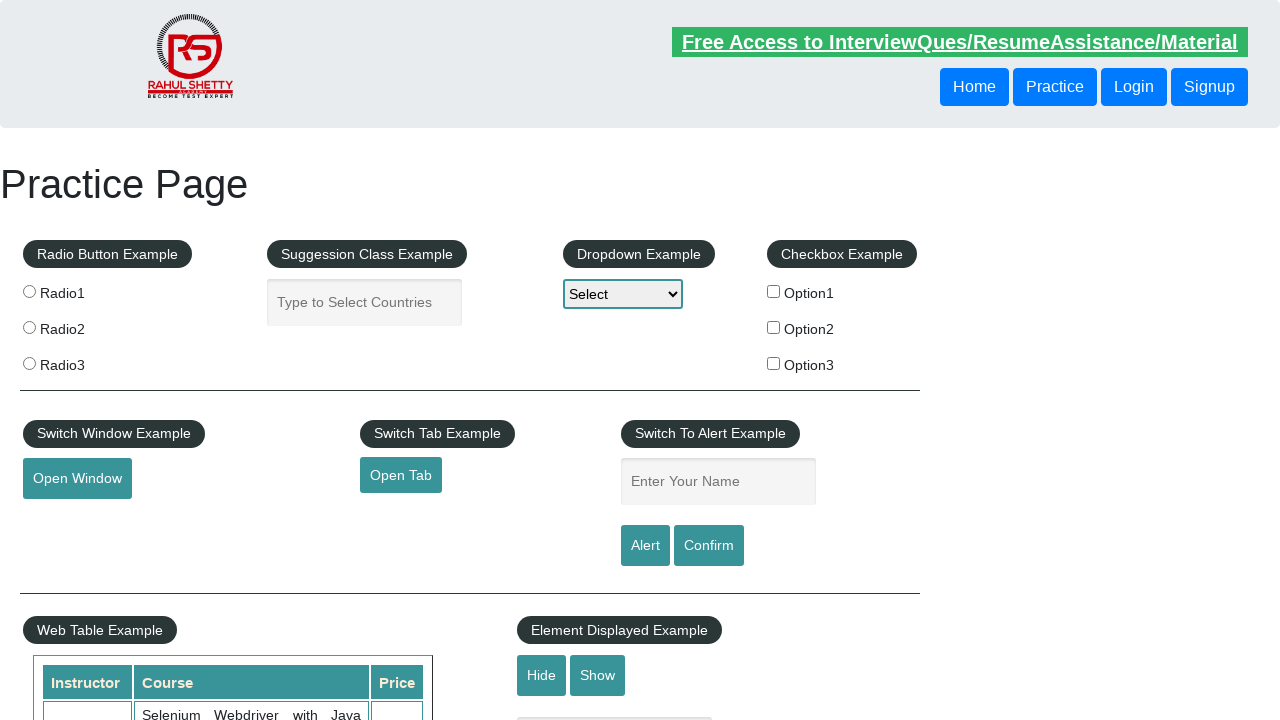